Tests the Playwright homepage by verifying the page title contains "Playwright", checking that the "Get Started" link has the correct href attribute, clicking the link, and verifying navigation to the intro page.

Starting URL: https://playwright.dev/

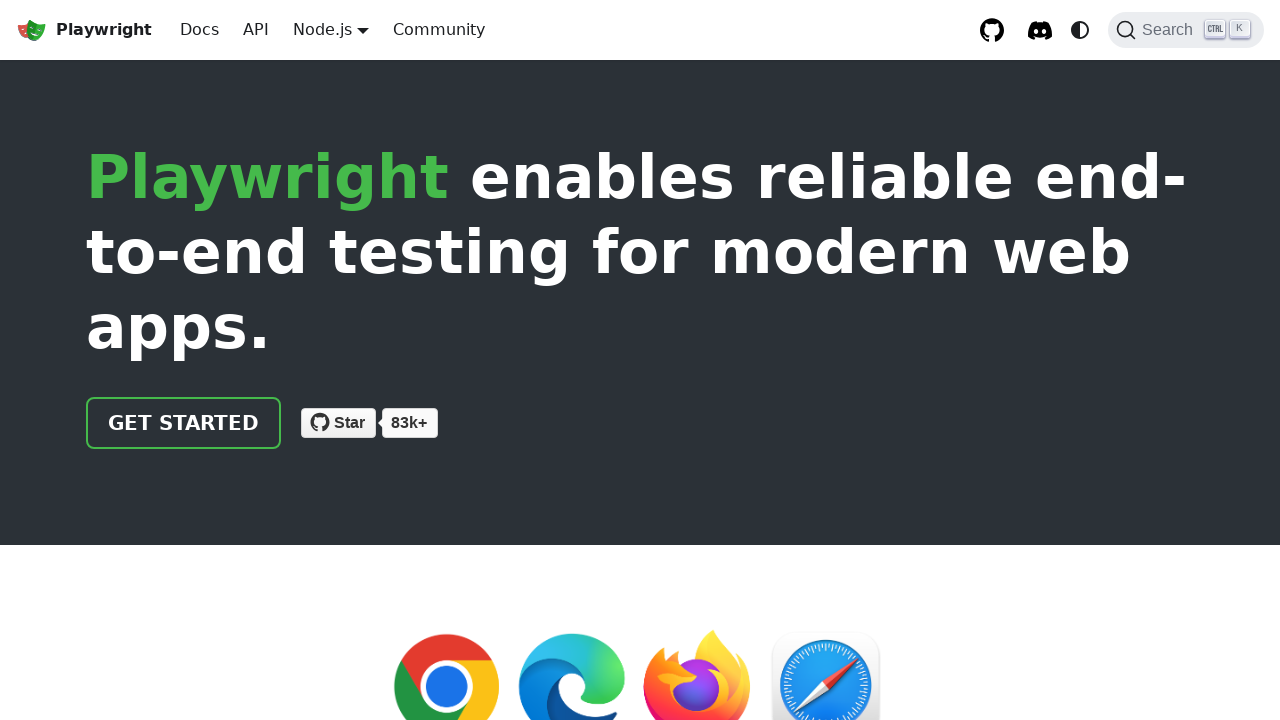

Verified page title contains 'Playwright'
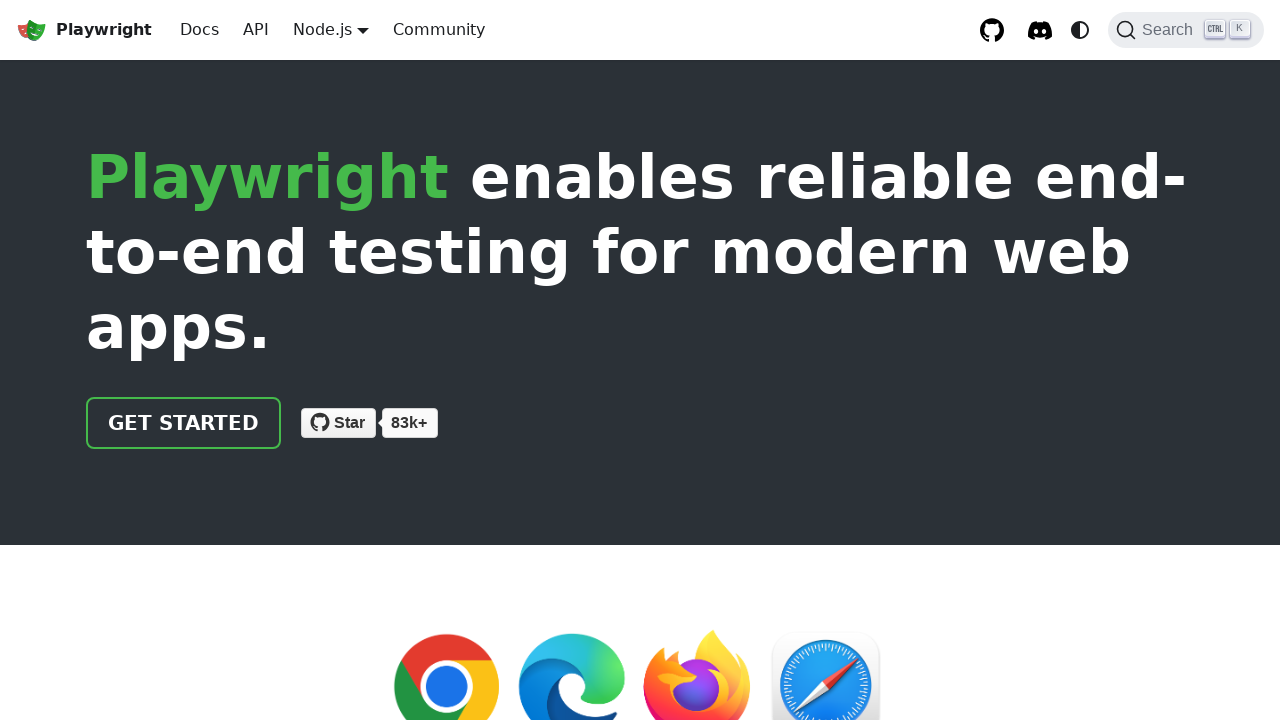

Located the 'Get Started' link
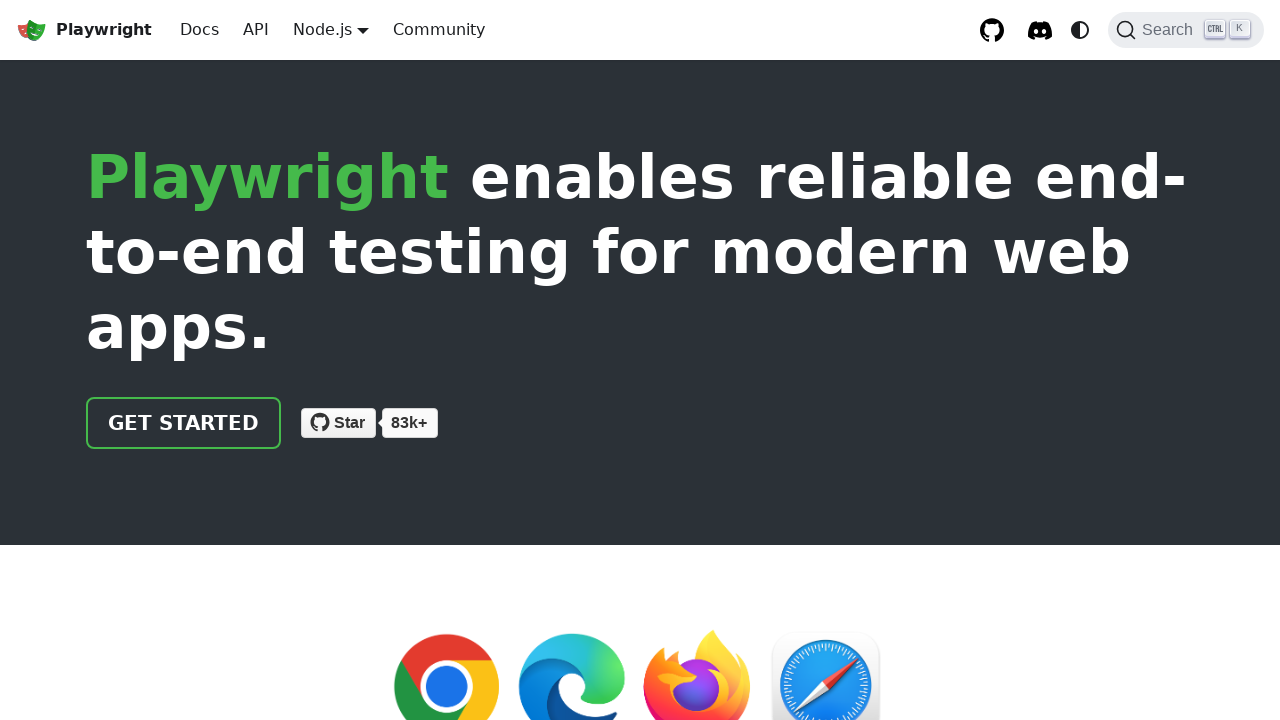

Verified 'Get Started' link href is '/docs/intro'
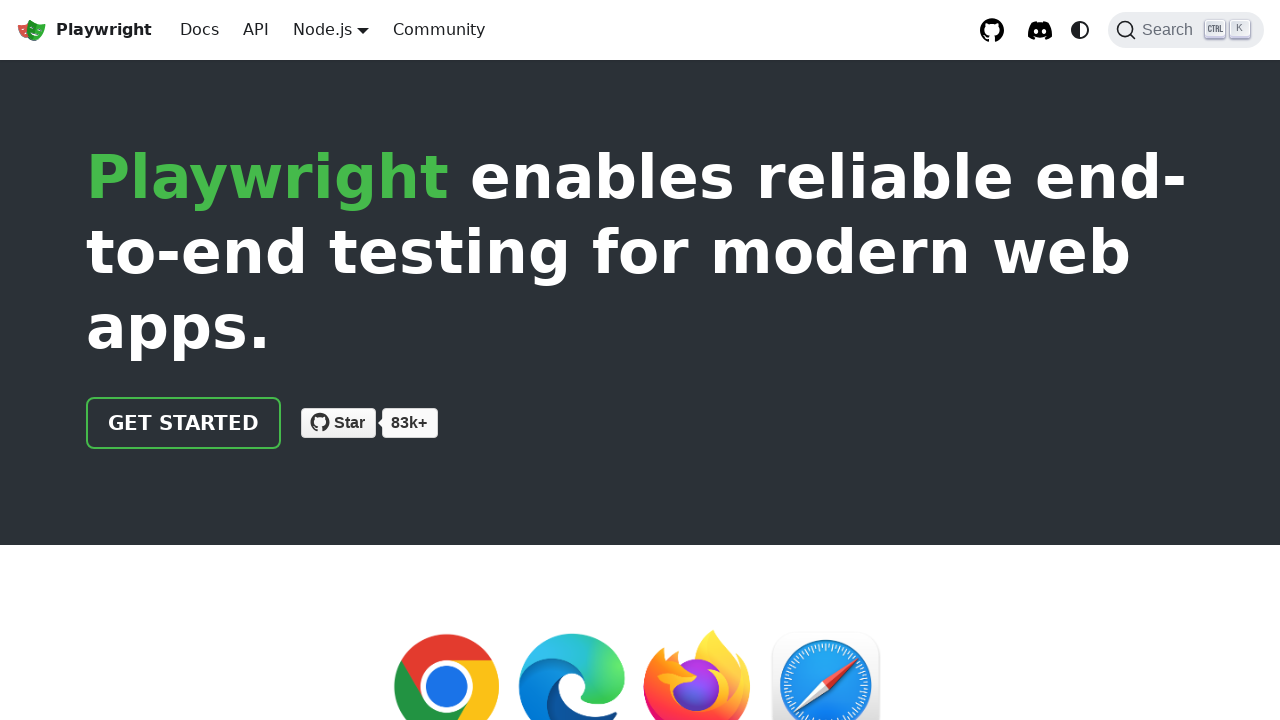

Clicked the 'Get Started' link at (184, 423) on text=Get Started
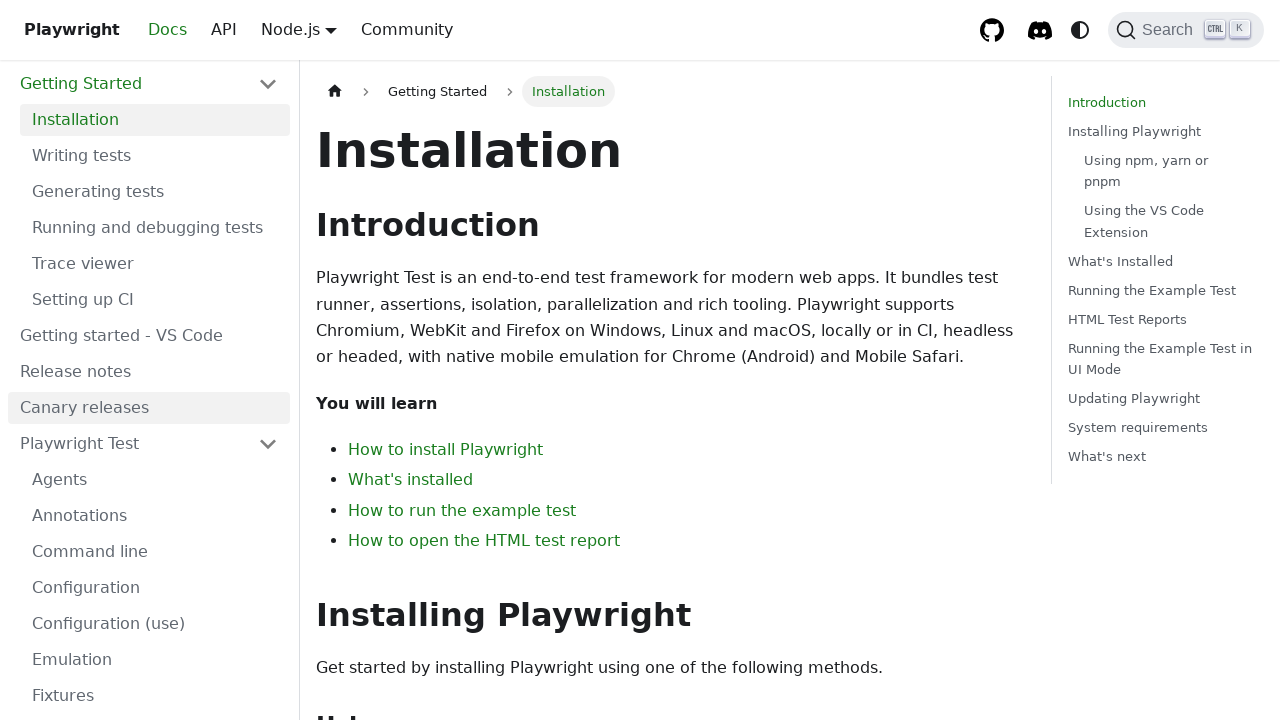

Verified navigation to intro page - URL contains 'intro'
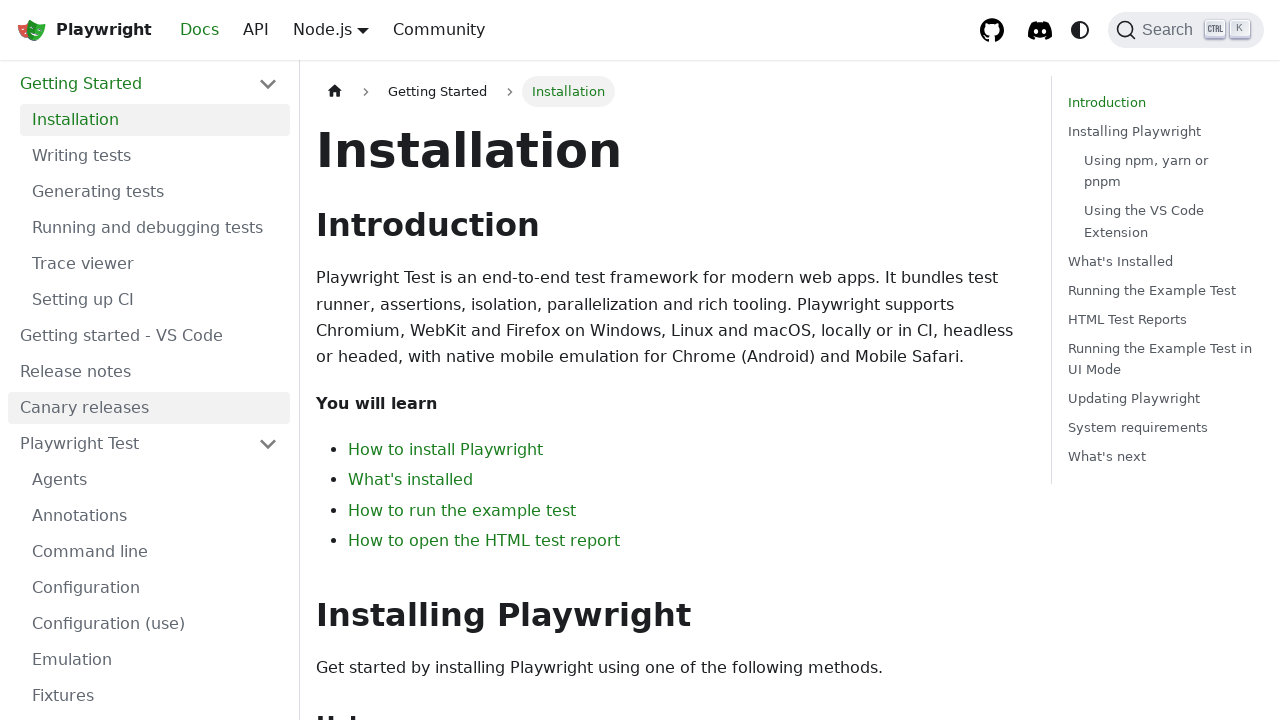

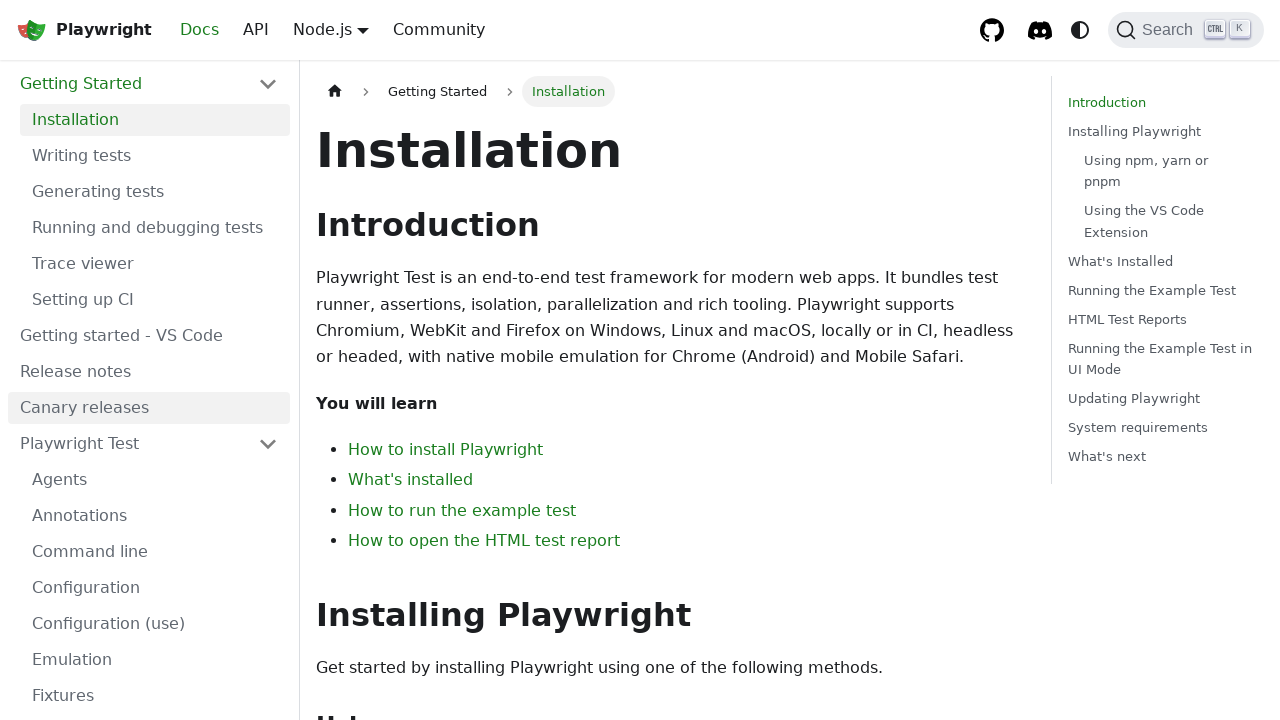